Navigates to the German Personnel website homepage

Starting URL: https://www.germanpersonnel.de/

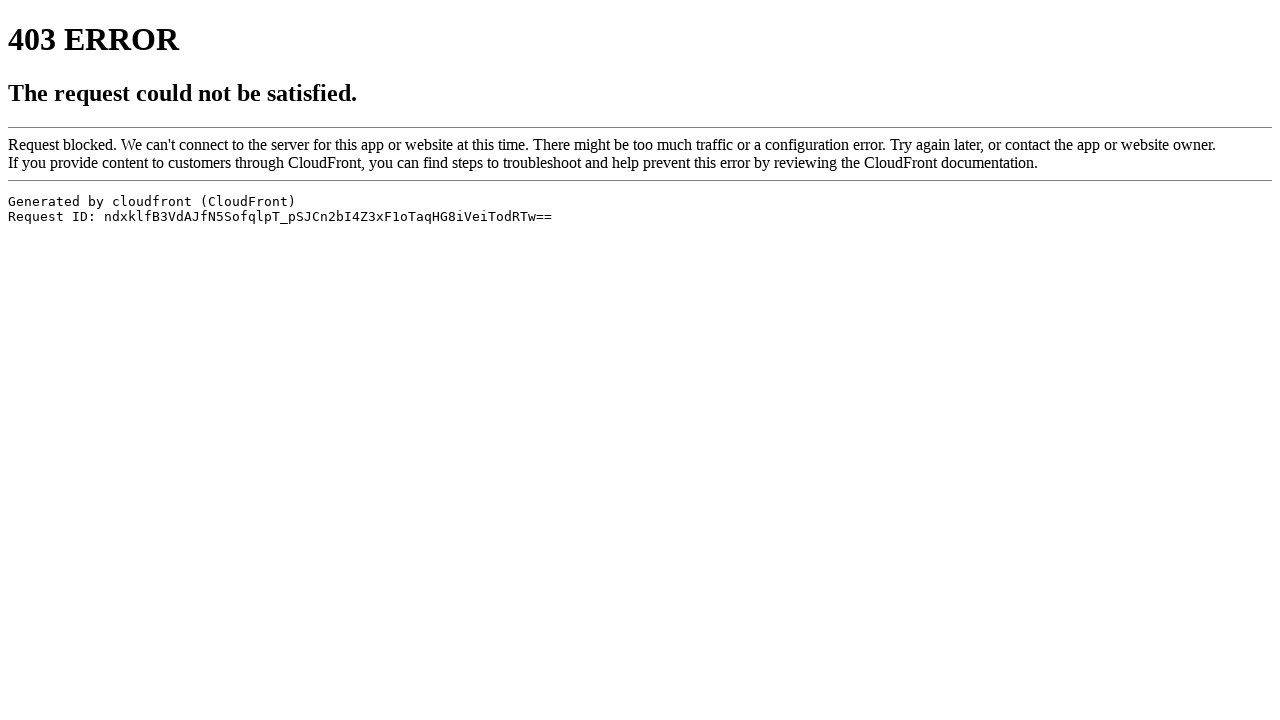

Navigated to German Personnel website homepage
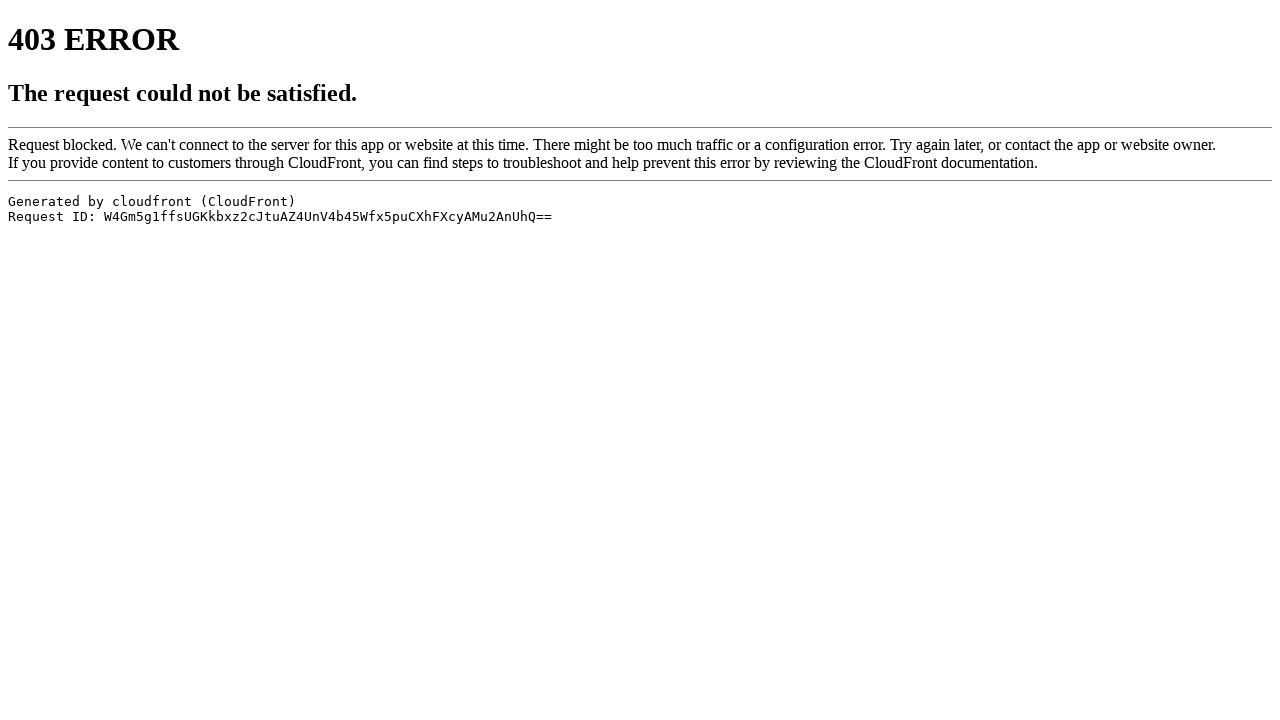

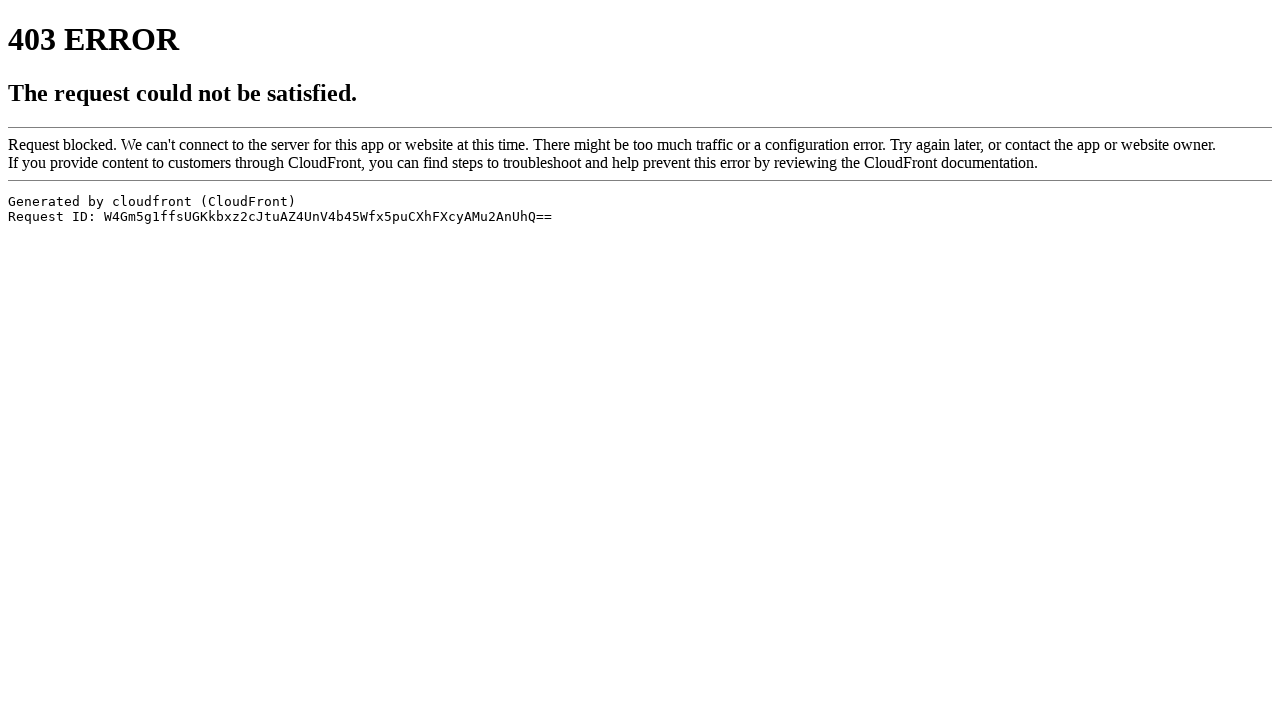